Tests navigation from the homepage to the About Us page by clicking the About Us button and verifying the page title changes

Starting URL: https://www.training-support.net/

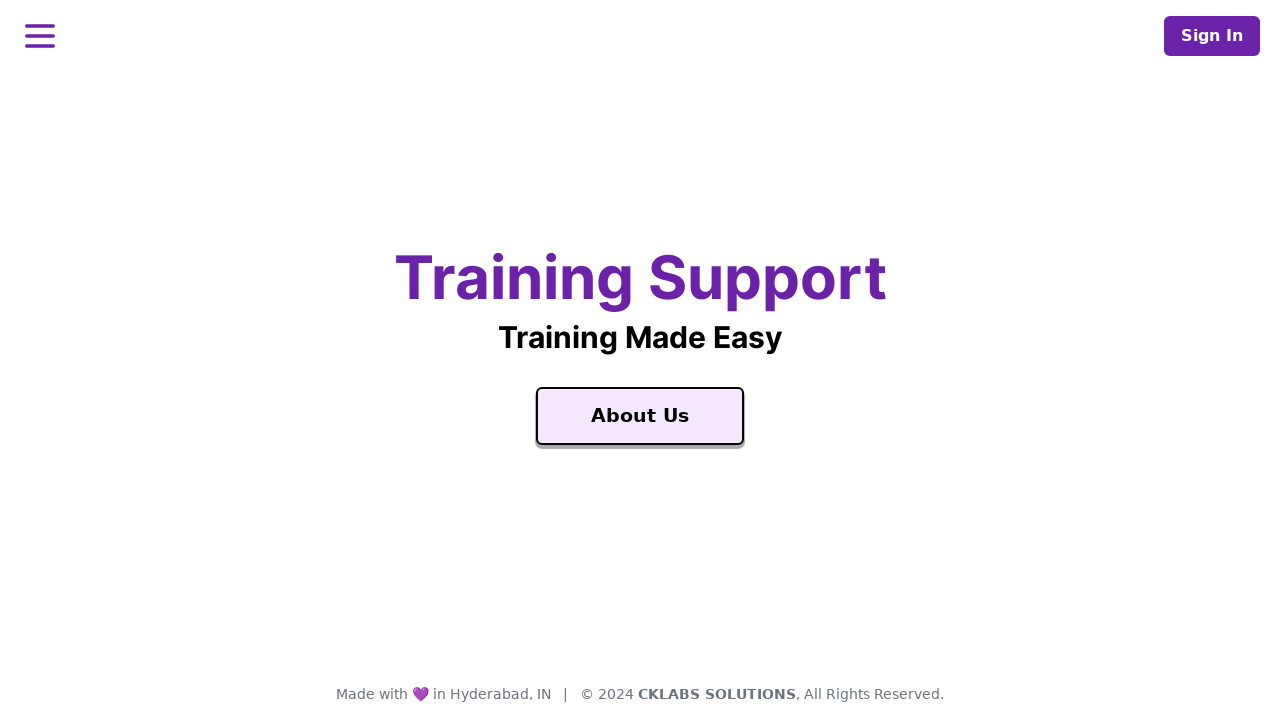

About Us button is visible on homepage
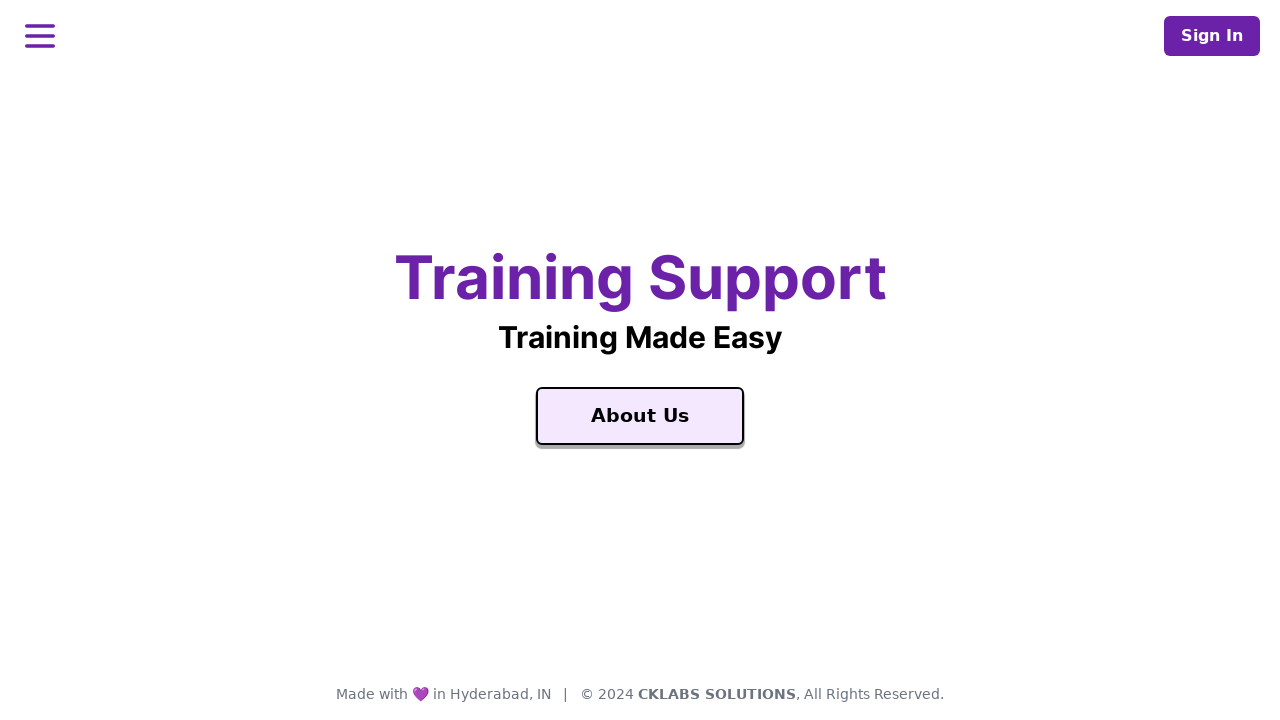

Homepage title 'Training Support' verified
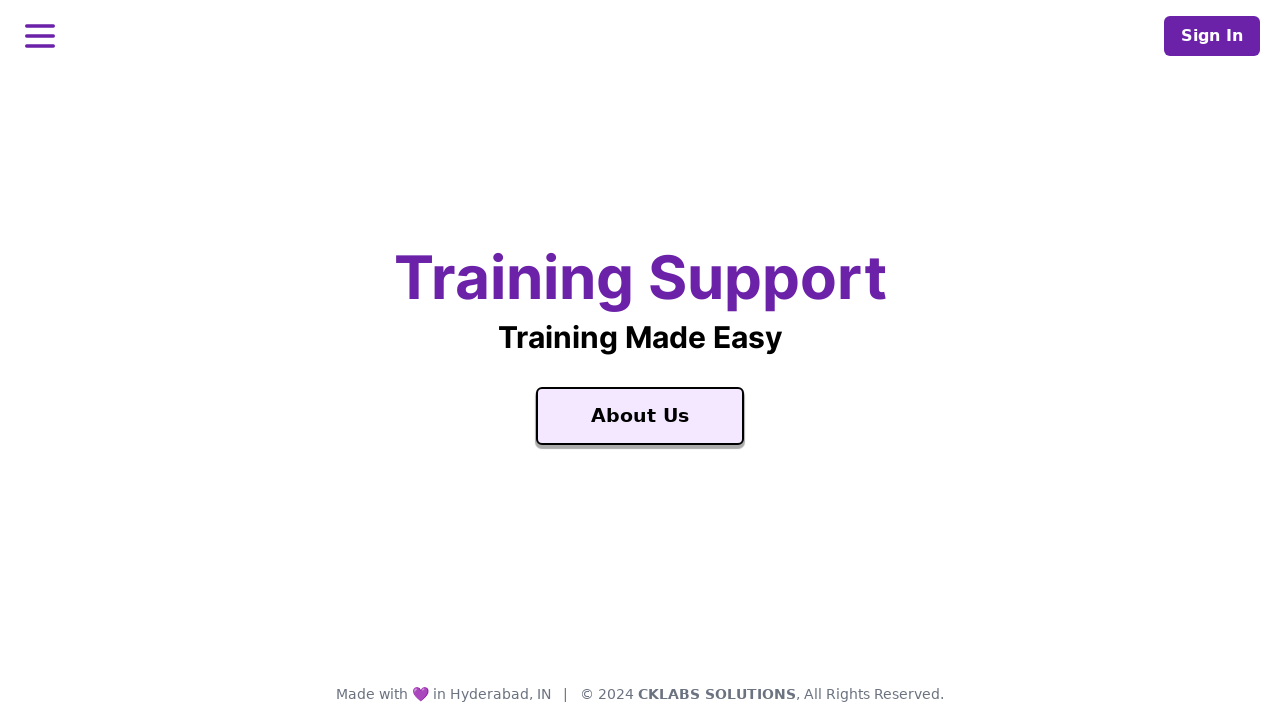

Clicked About Us button at (640, 416) on text=About Us
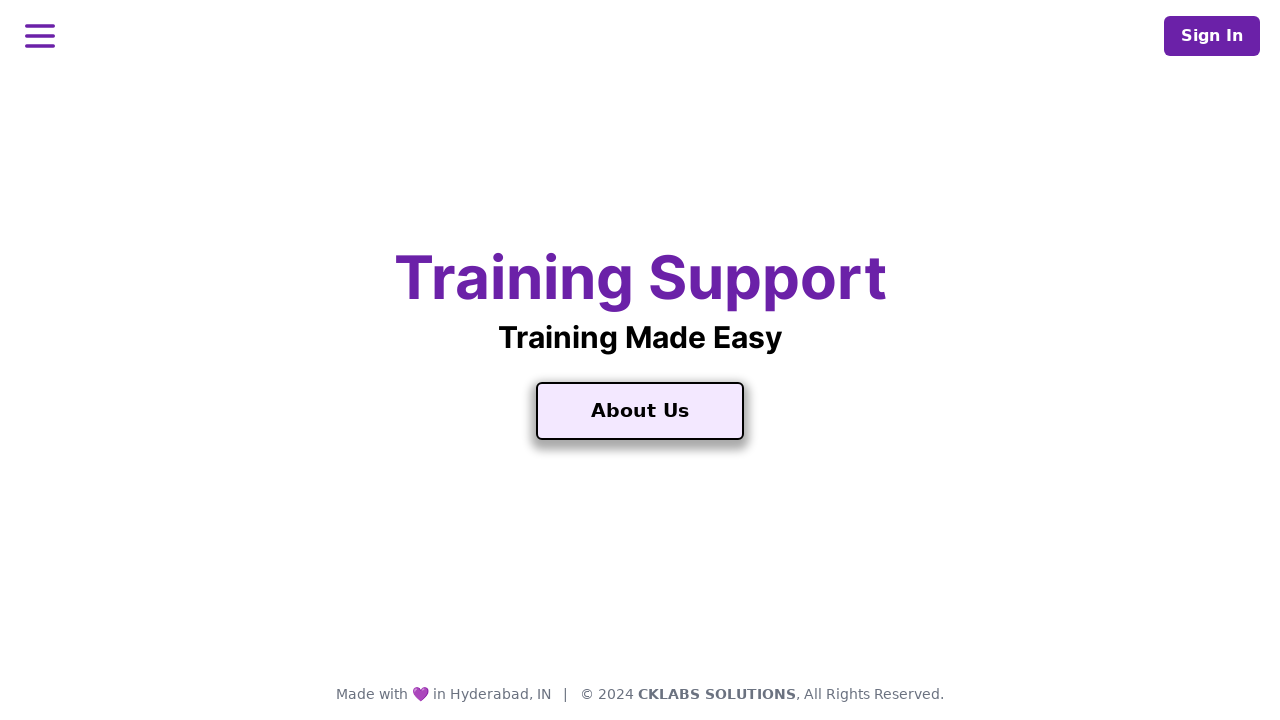

About Us page loaded and title verified
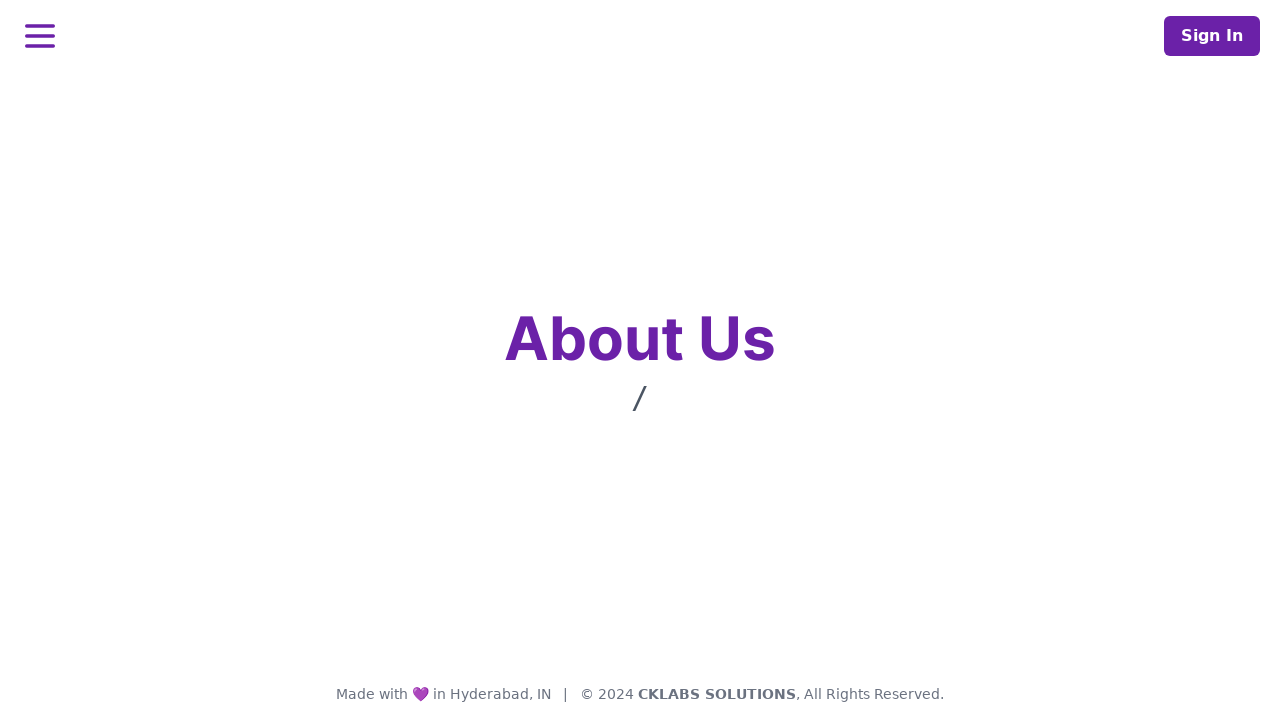

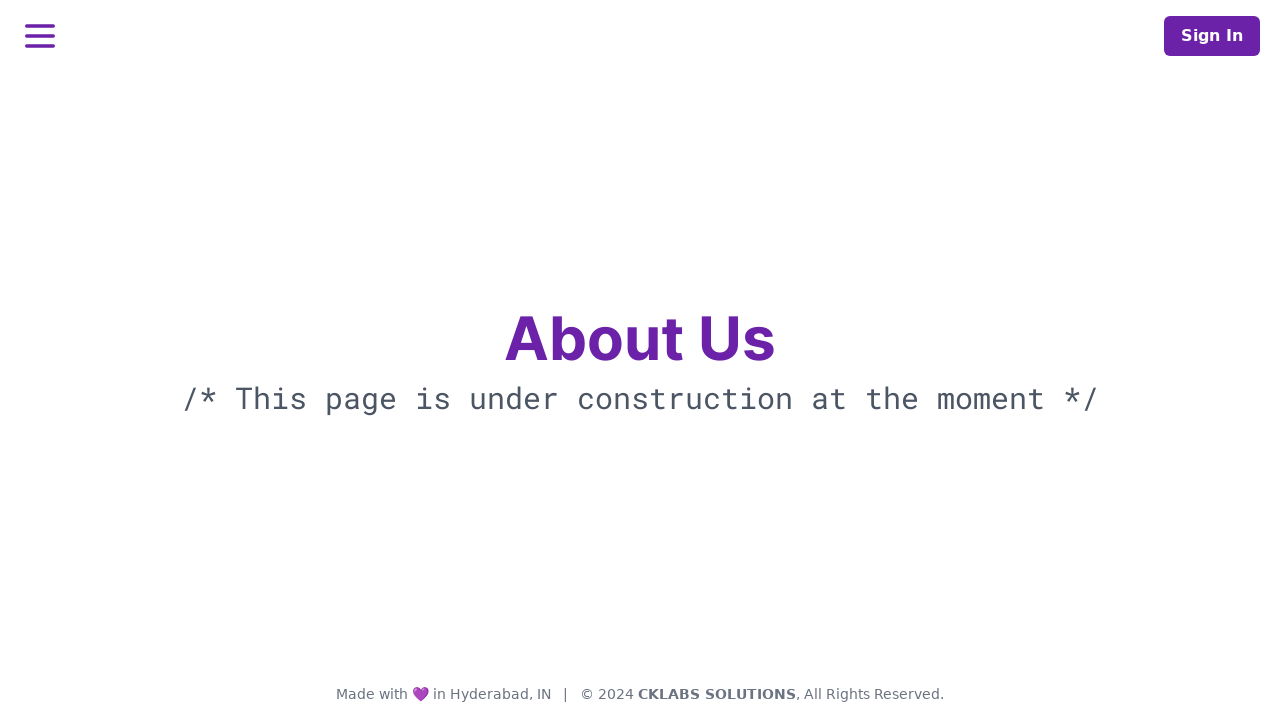